Tests button interactions on a practice website by clicking through multiple buttons and verifying navigation.

Starting URL: https://savkk.github.io/selenium-practice/

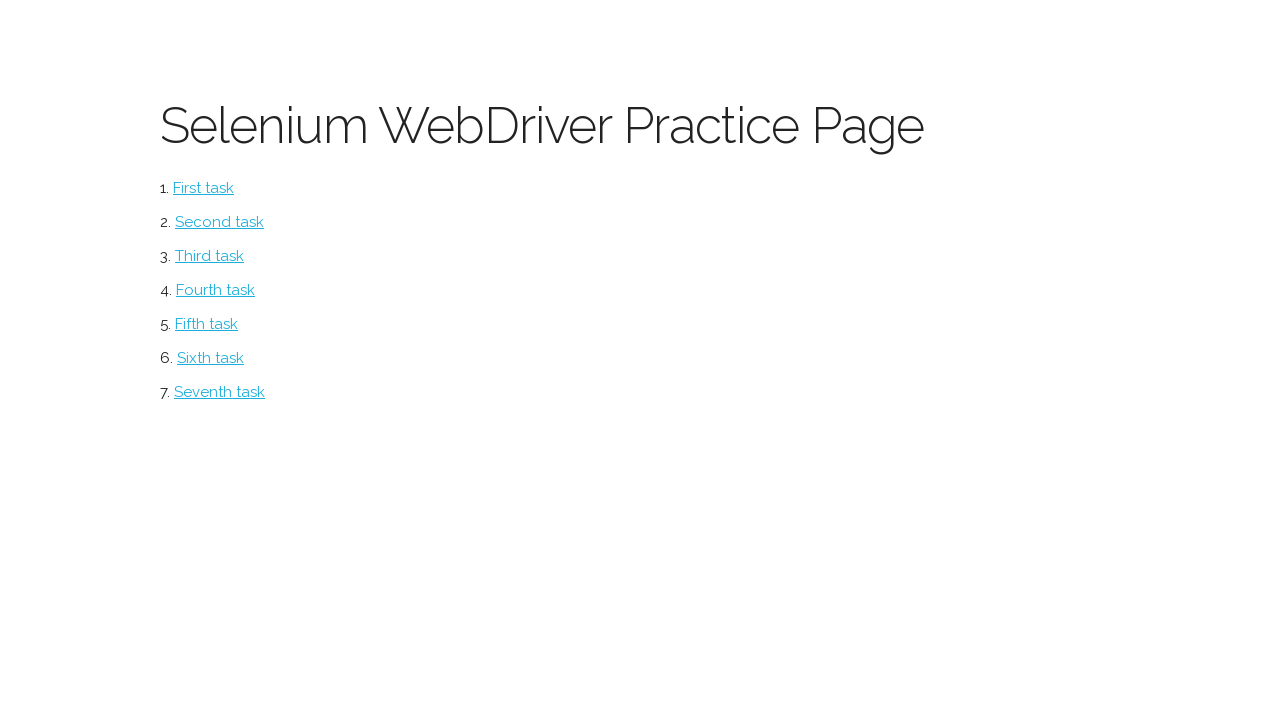

Clicked button page link at (204, 188) on #button
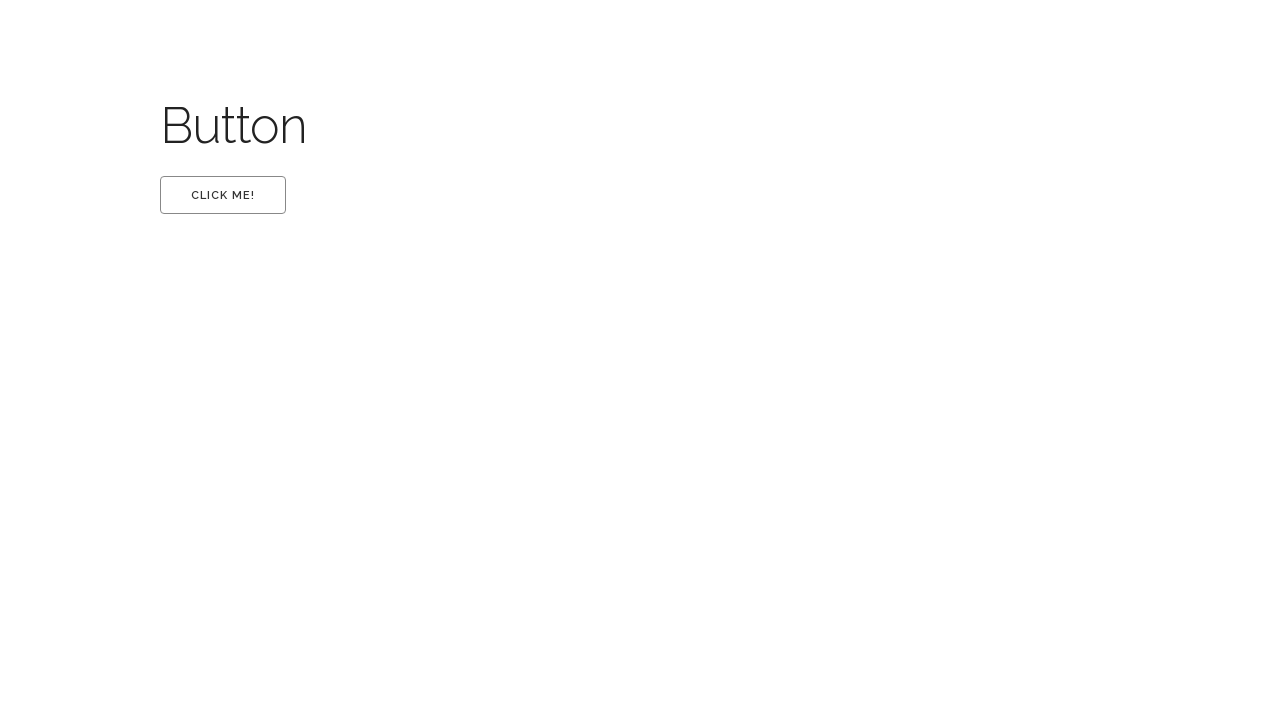

Clicked first button at (223, 195) on #first
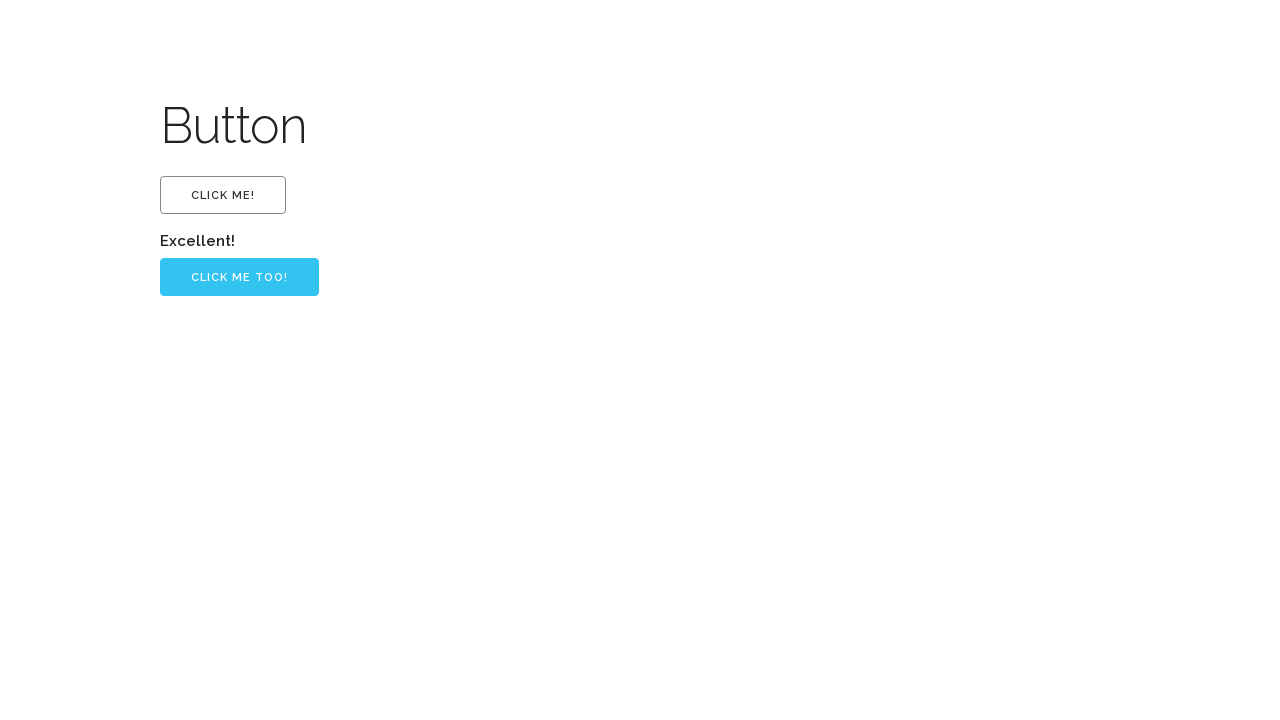

Clicked second button with value 'Click me too!' at (240, 277) on input[value='Click me too!']
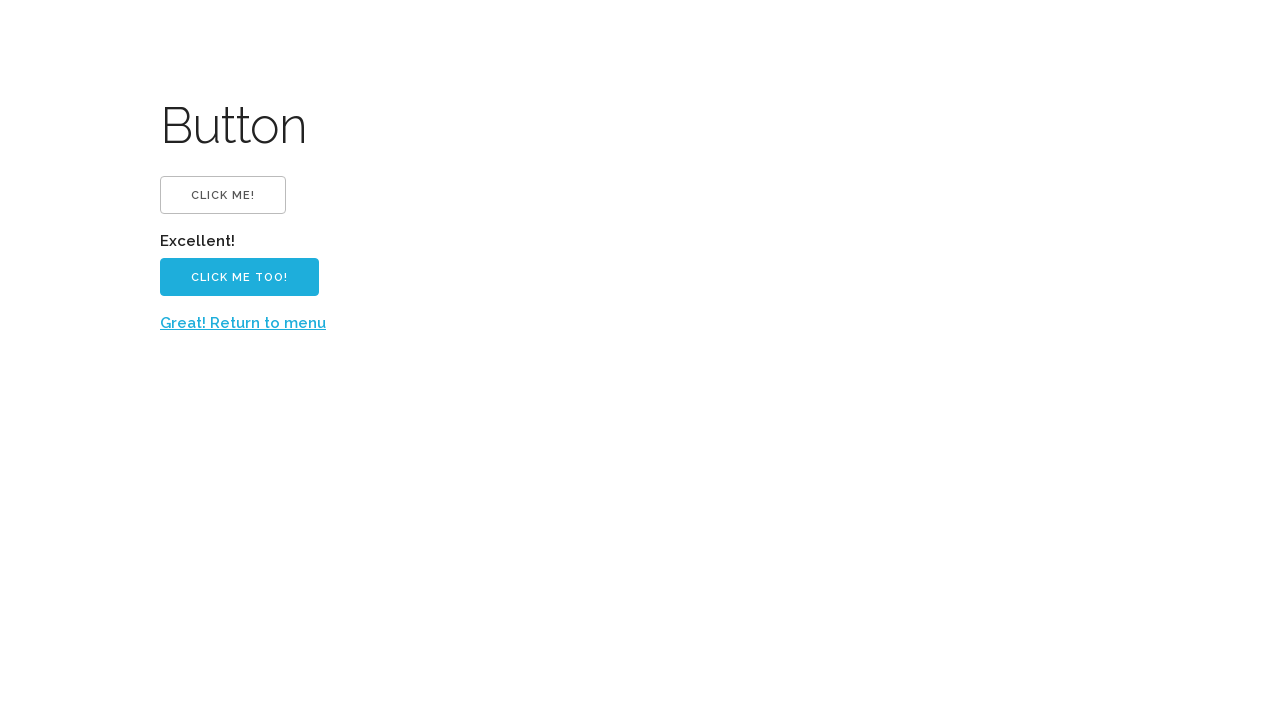

Waited for return link to load
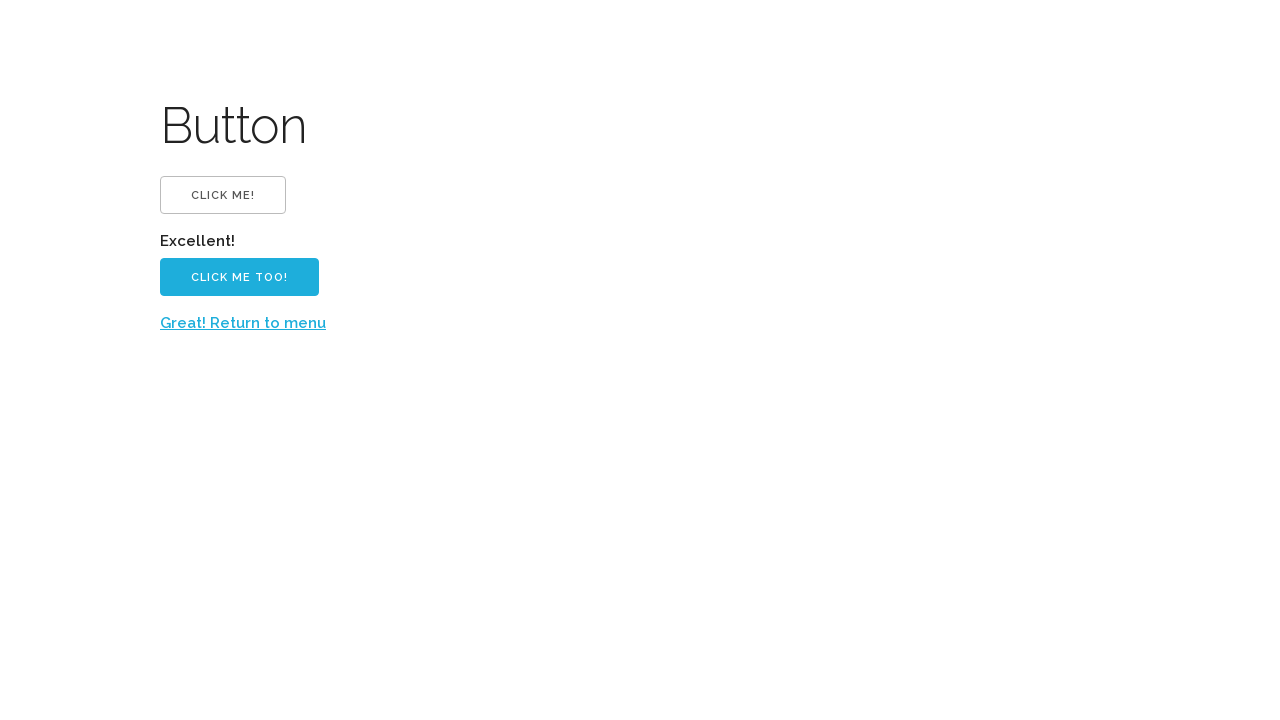

Clicked return to menu link at (243, 323) on a >> internal:has-text="Great! Return to menu"i
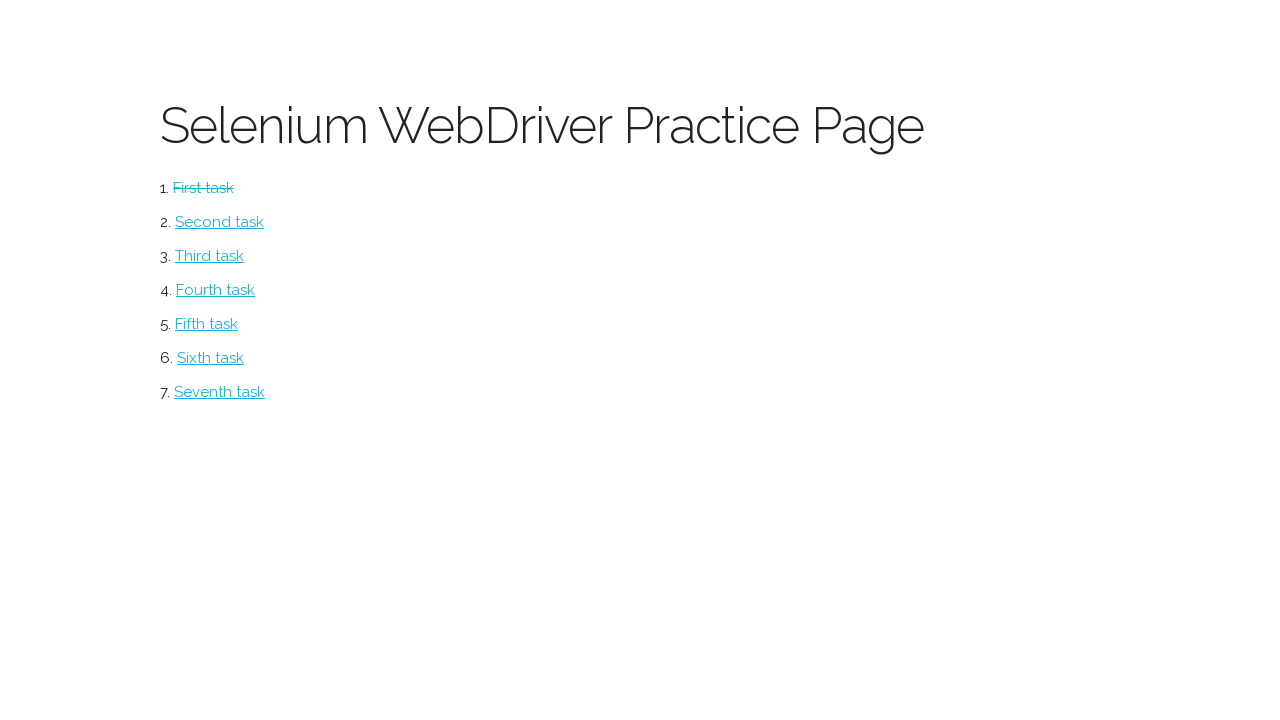

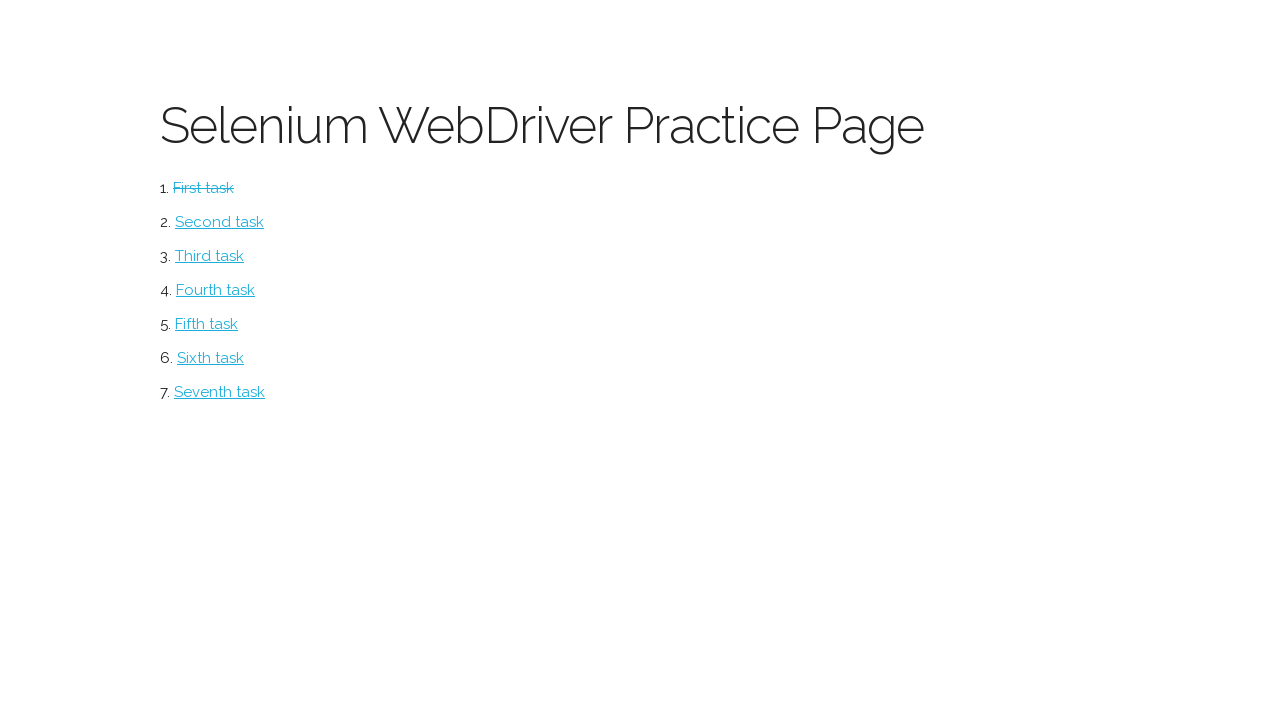